Tests clicking on the login input field

Starting URL: https://b2c.passport.rt.ru/auth/realms/b2c/protocol/openid-connect/auth?client_id=account_b2c&redirect_uri=https://b2c.passport.rt.ru/account_b2c/login&response_type=code&scope=openid&state=2df89d71-6030-4435-82af-a52375a78cbe&theme&auth_type

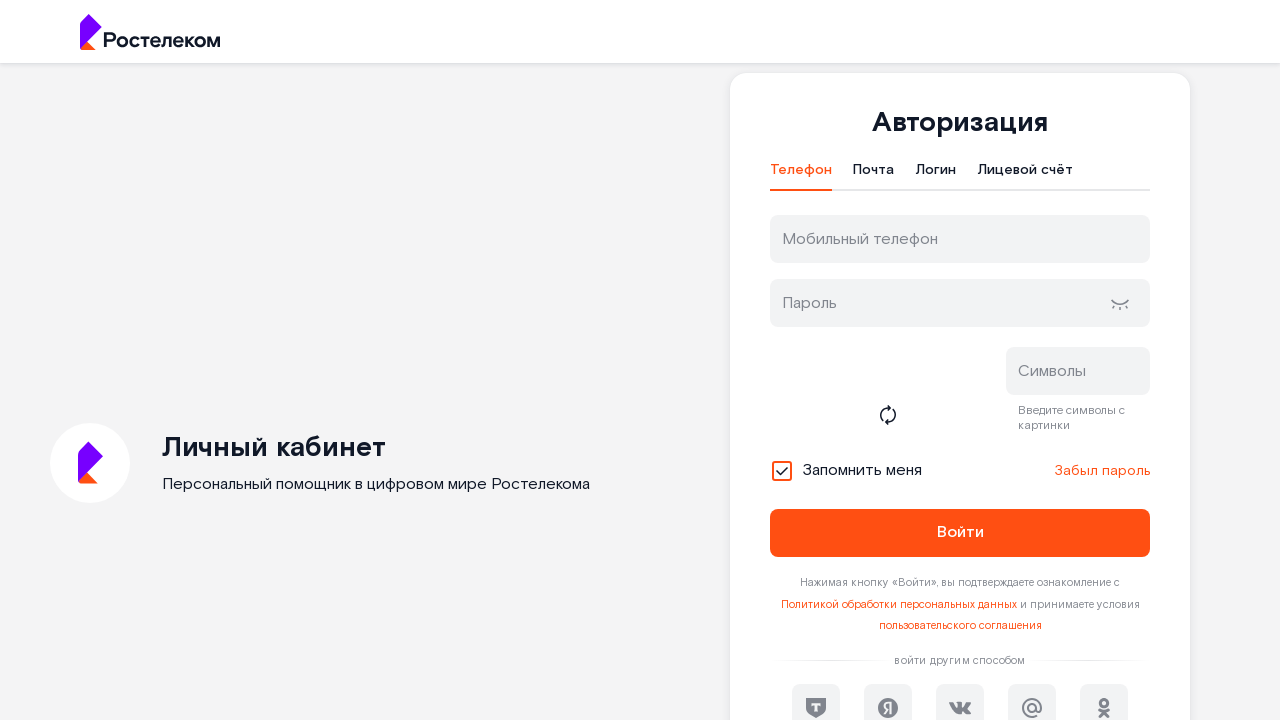

Clicked on login input field at (960, 239) on #username
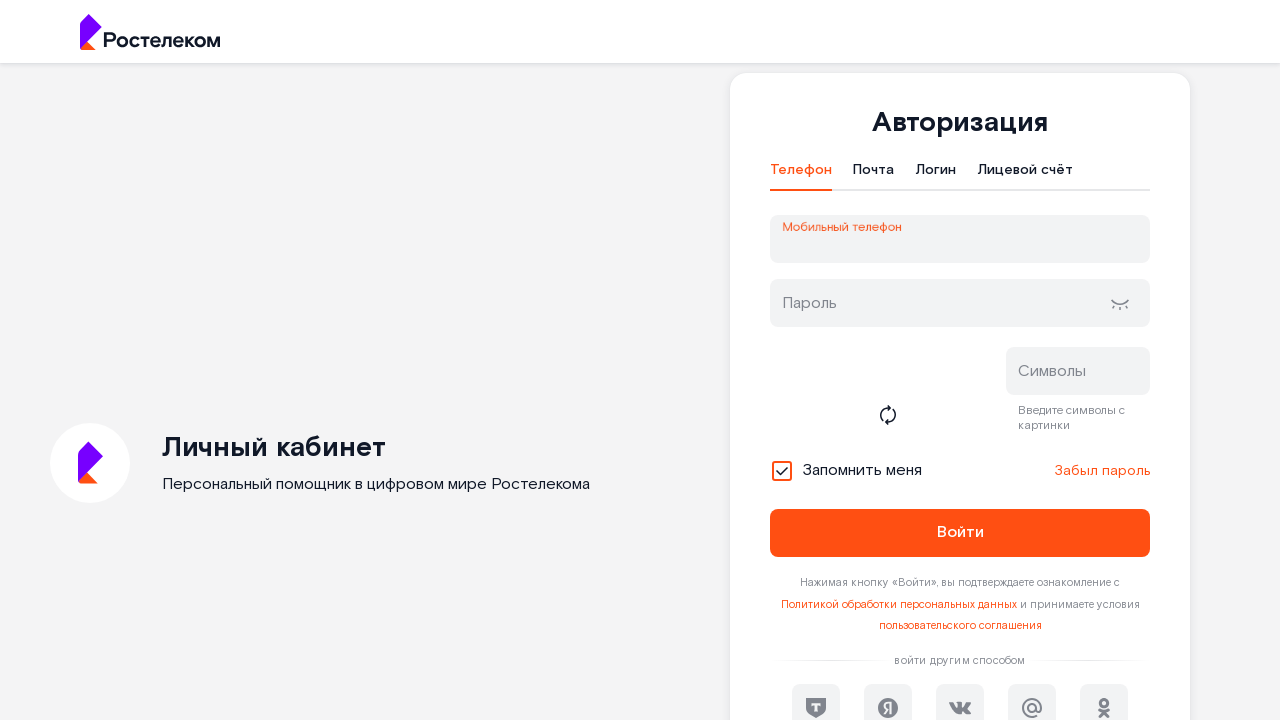

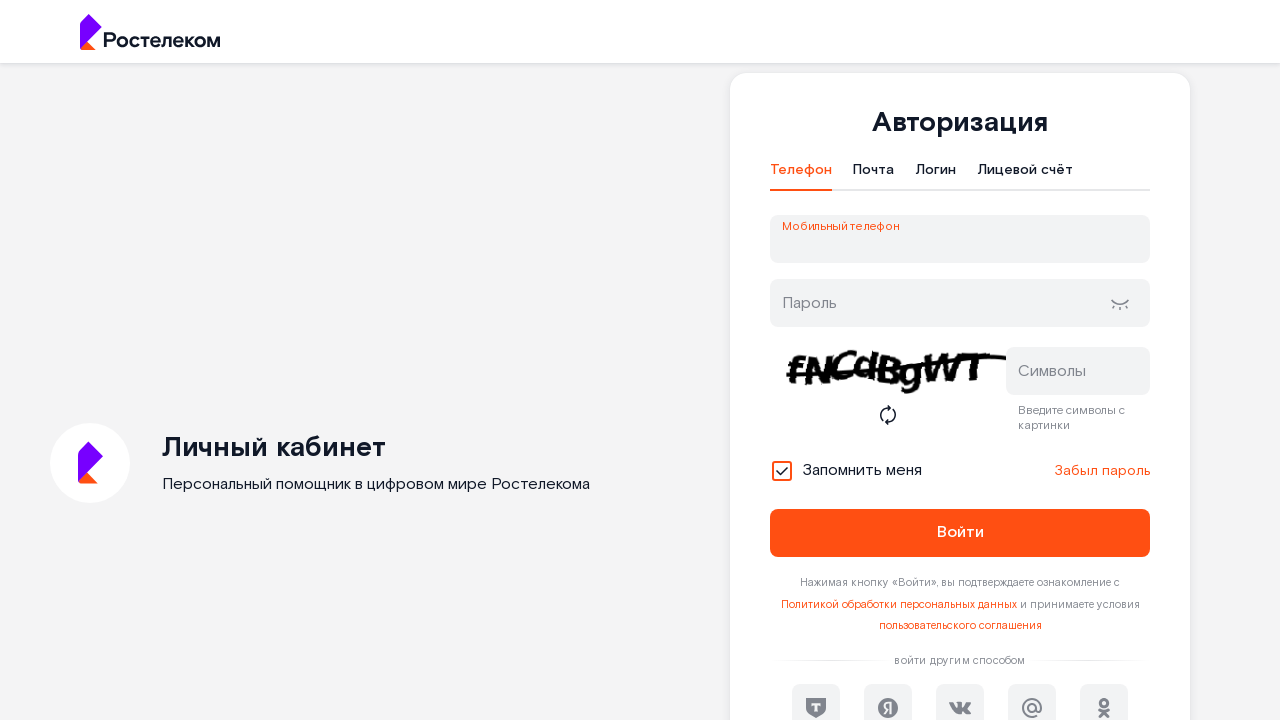